Tests removing dynamically added elements by clicking the Delete button

Starting URL: https://the-internet.herokuapp.com/

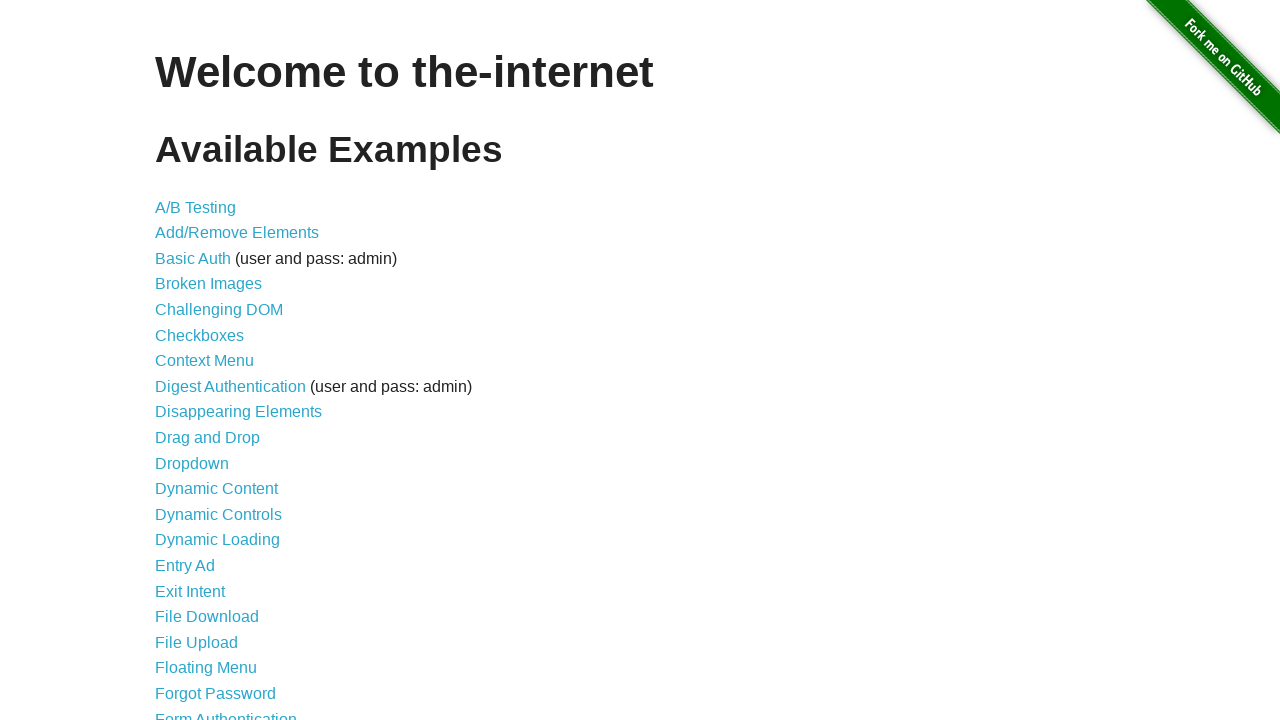

Clicked on add/remove elements page link at (237, 233) on a[href='/add_remove_elements/']
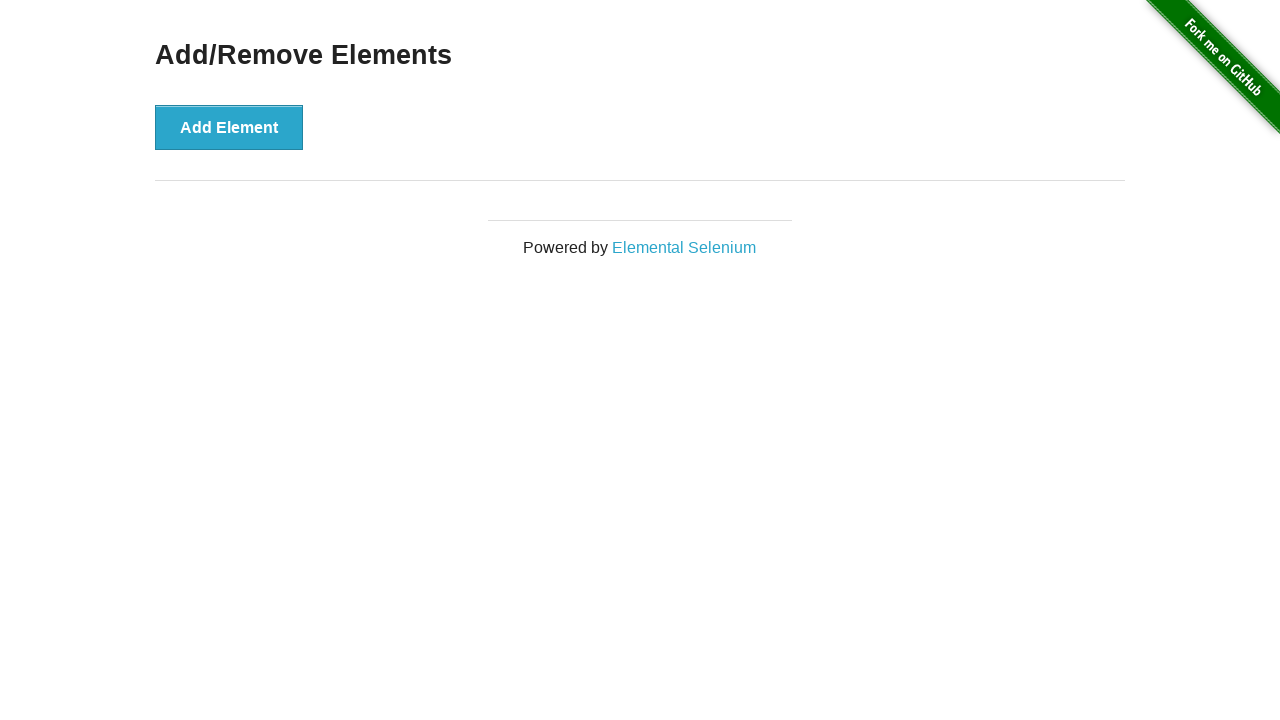

Clicked add element button at (229, 127) on button[onclick='addElement()']
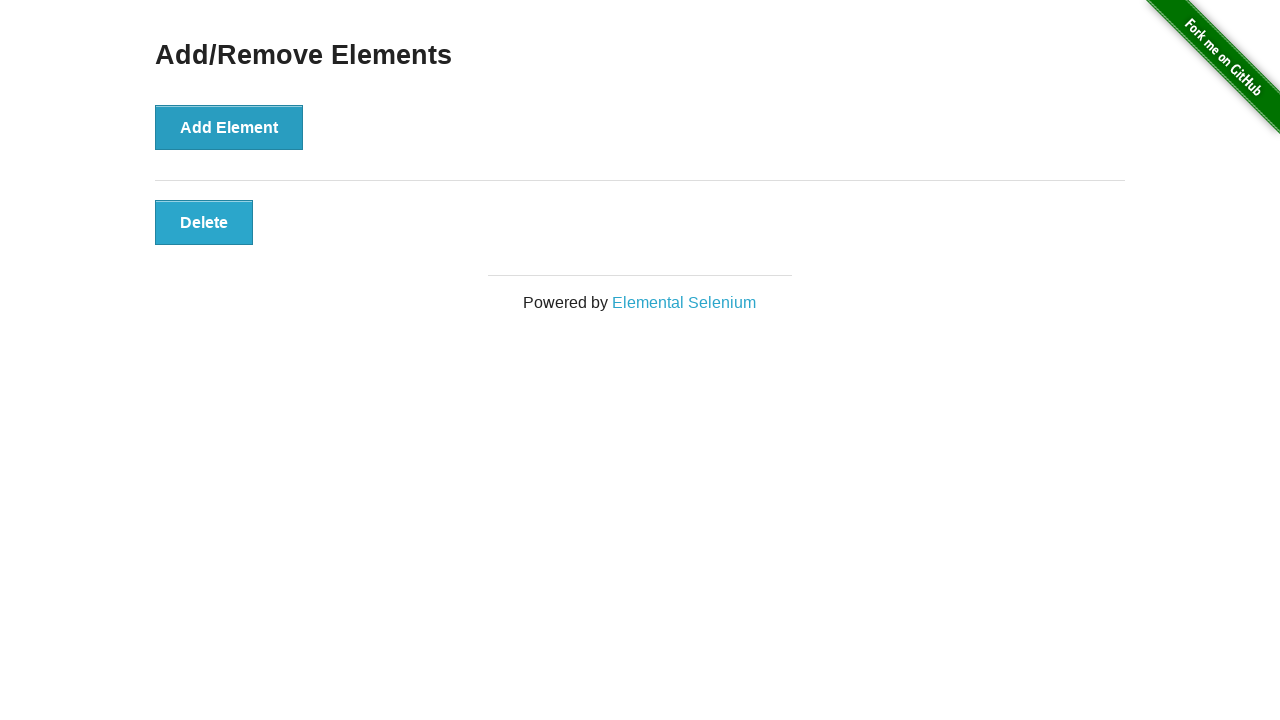

Clicked the delete button to remove the element at (204, 222) on .added-manually
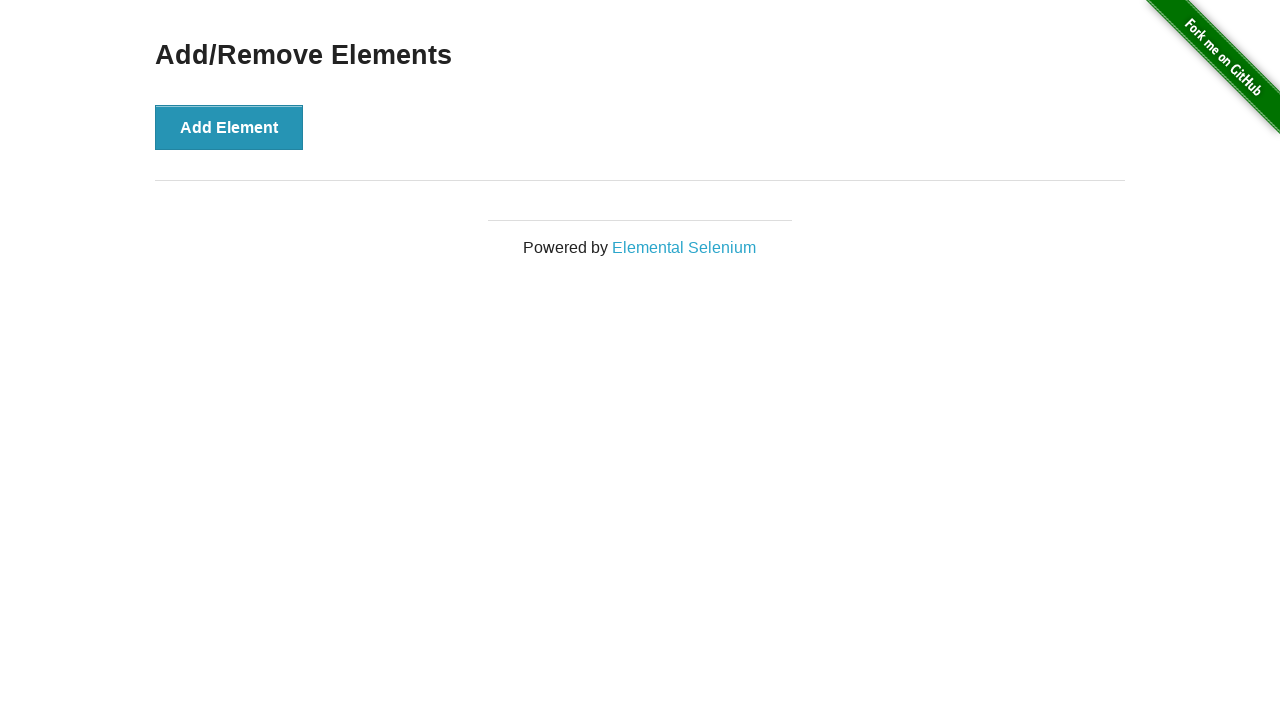

Located elements container to verify removal
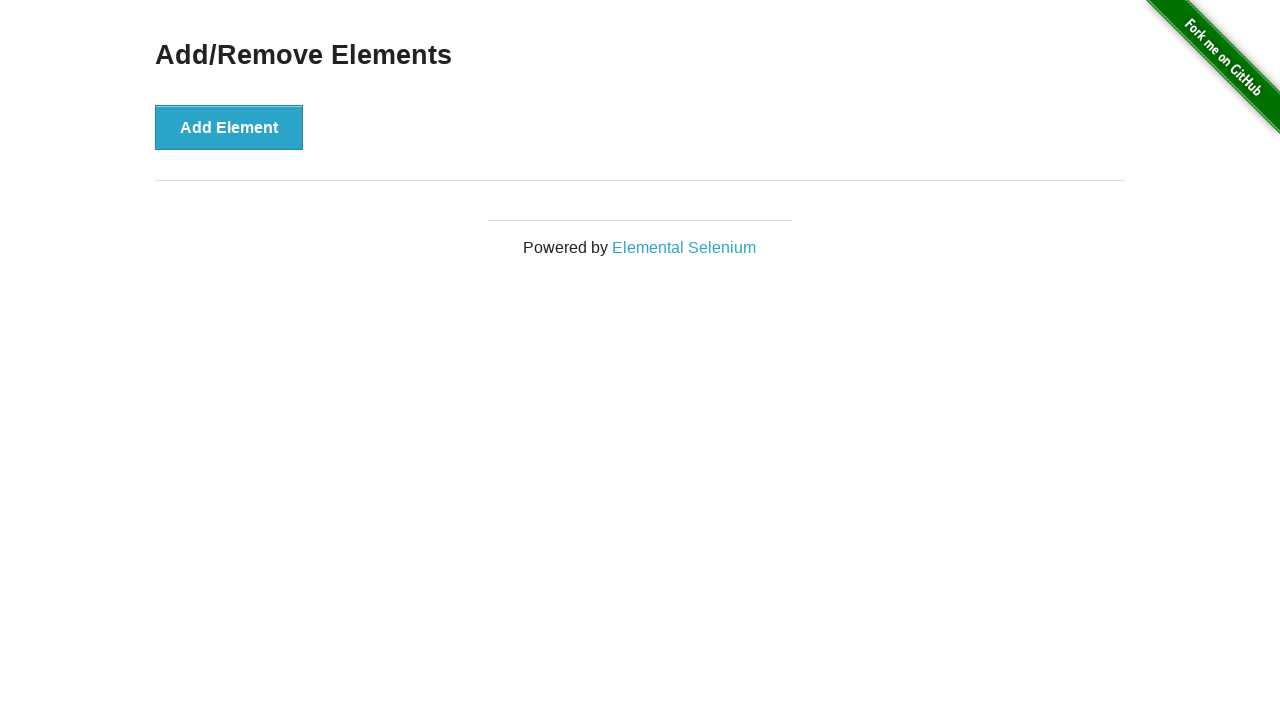

Verified that element was successfully removed - no children in elements container
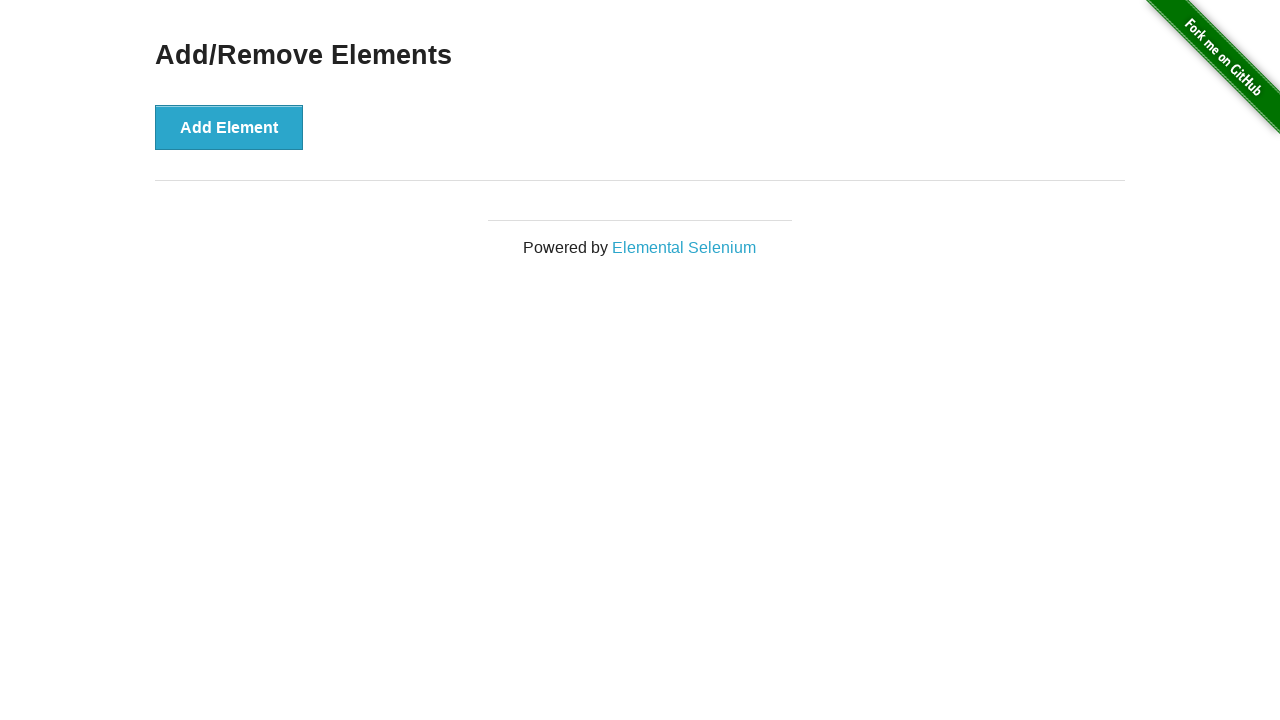

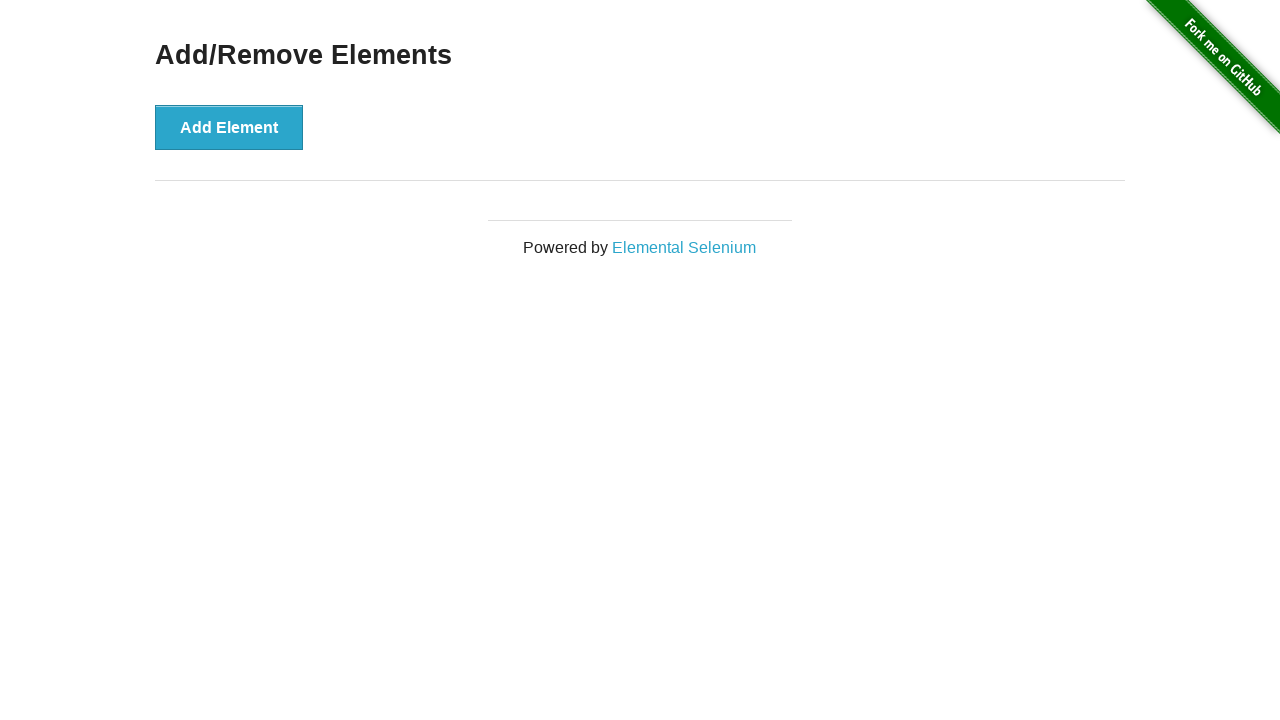